Tests drag and drop functionality on jQueryUI demo page by dragging an element from source to target within an iframe

Starting URL: https://jqueryui.com/droppable/

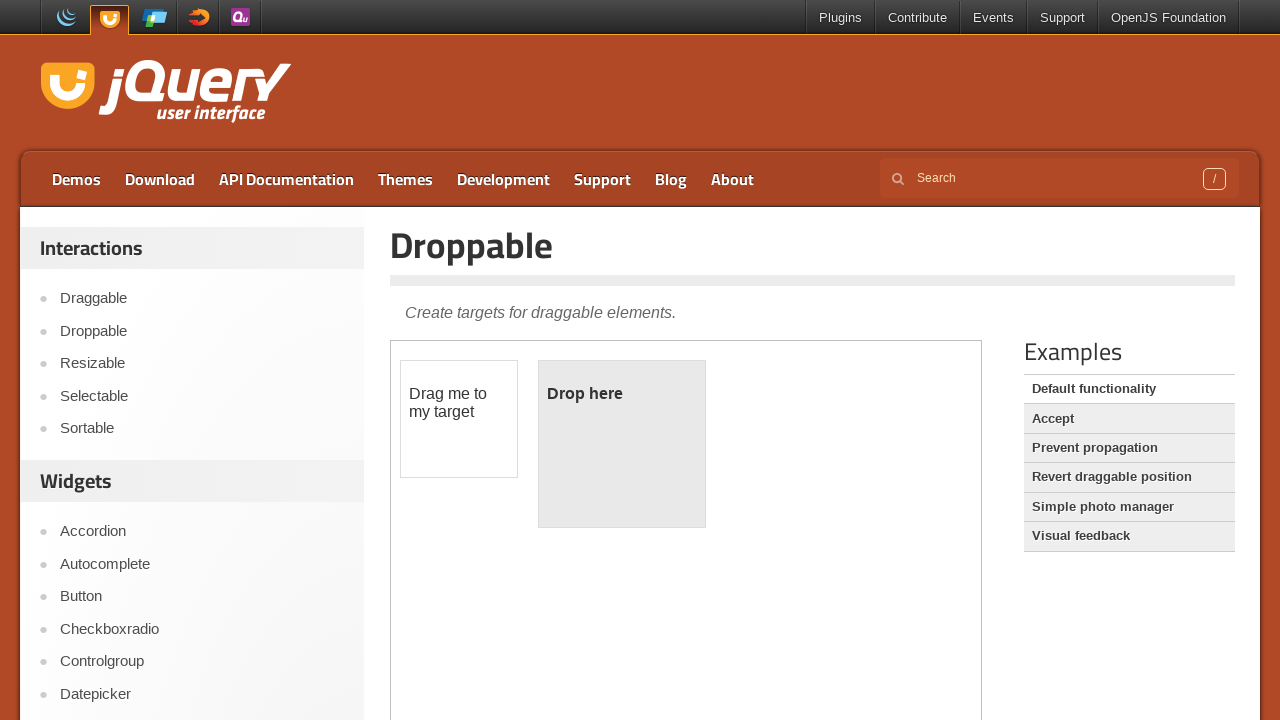

Navigated to jQueryUI droppable demo page
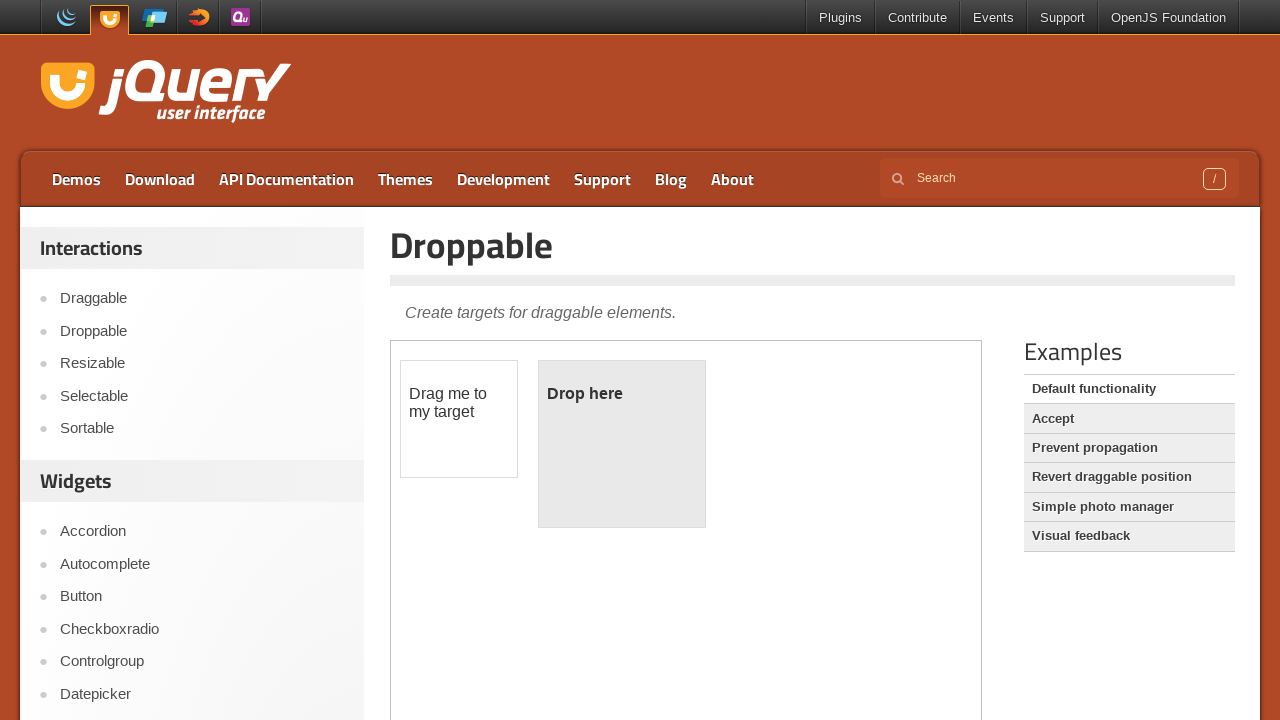

Located demo iframe
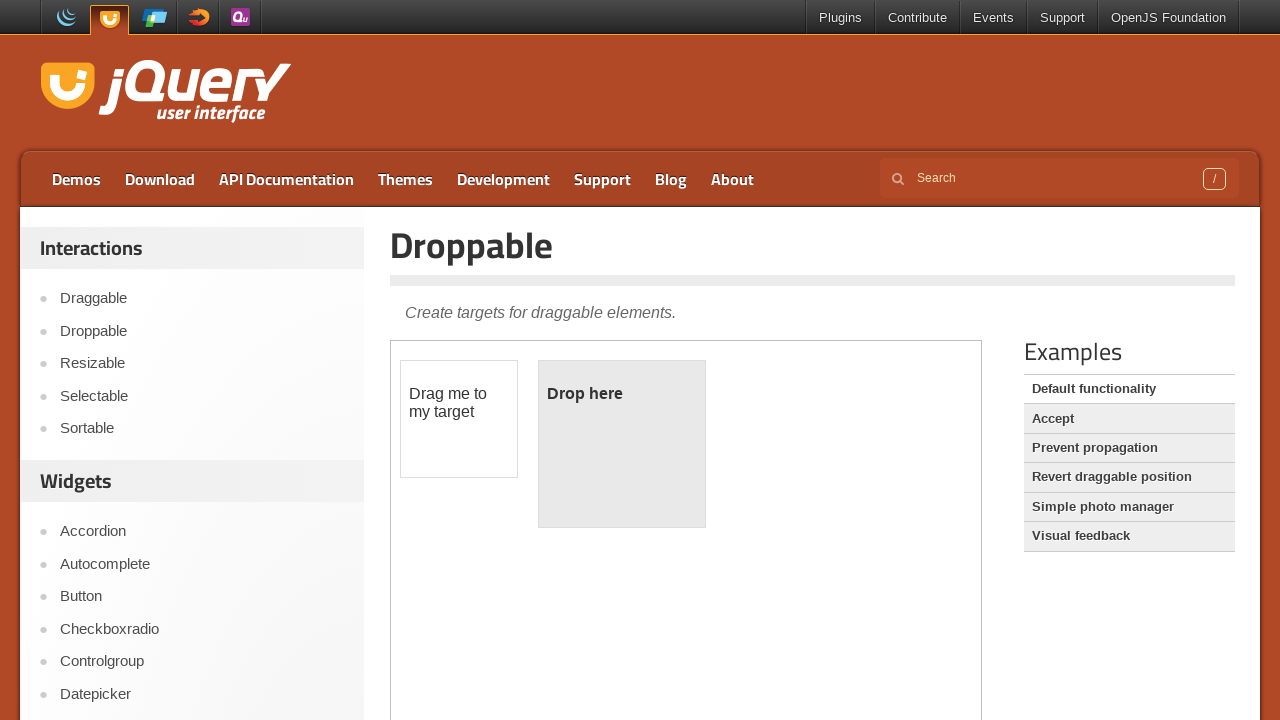

Located draggable element in iframe
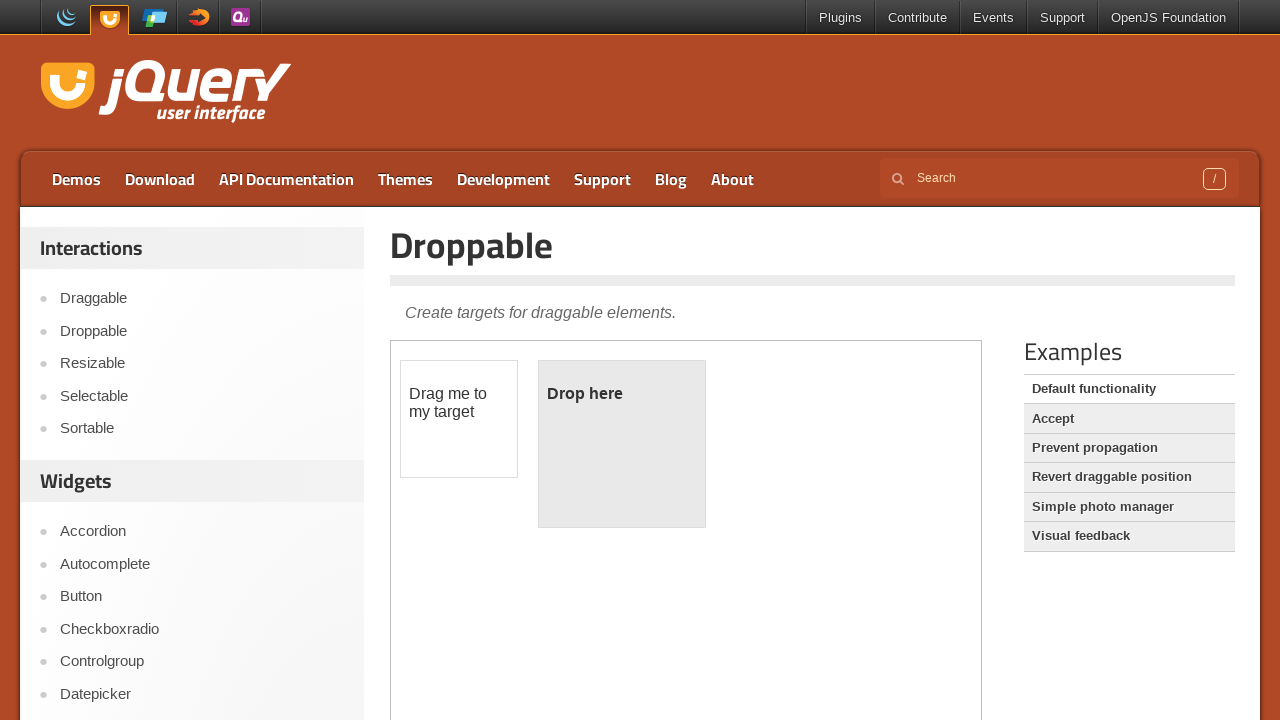

Located droppable target element in iframe
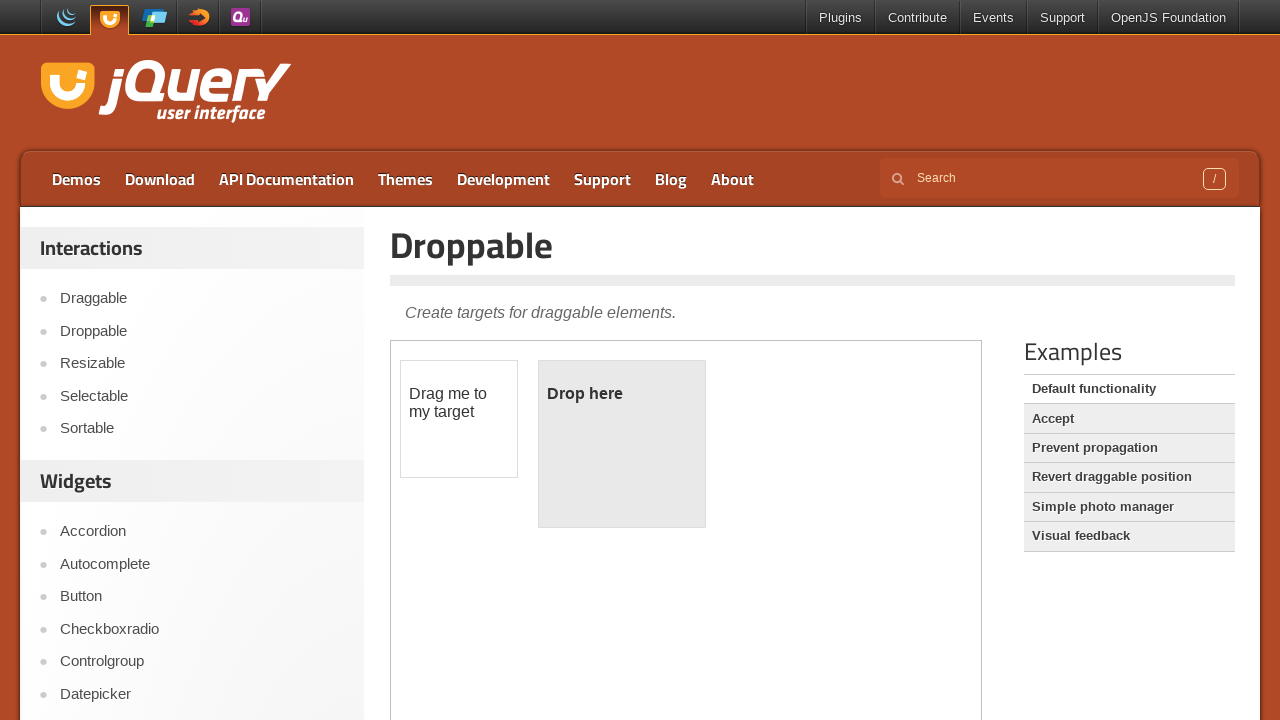

Dragged element from source to target within iframe at (622, 444)
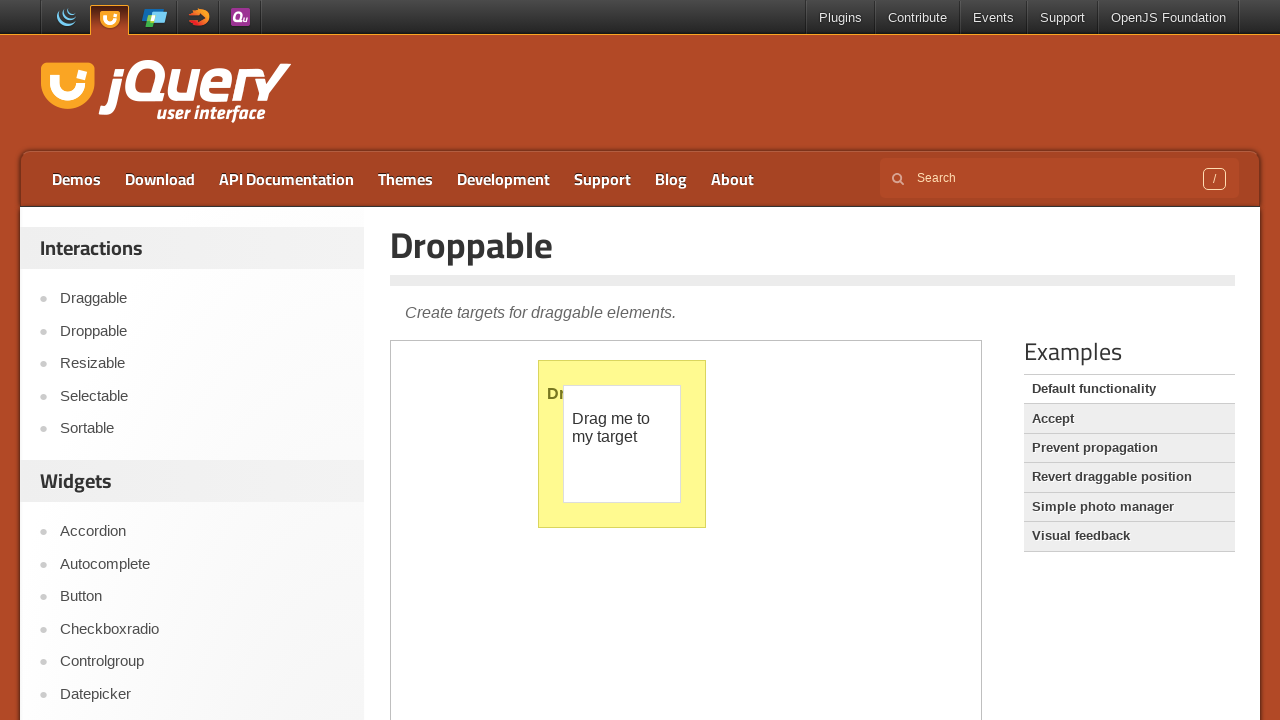

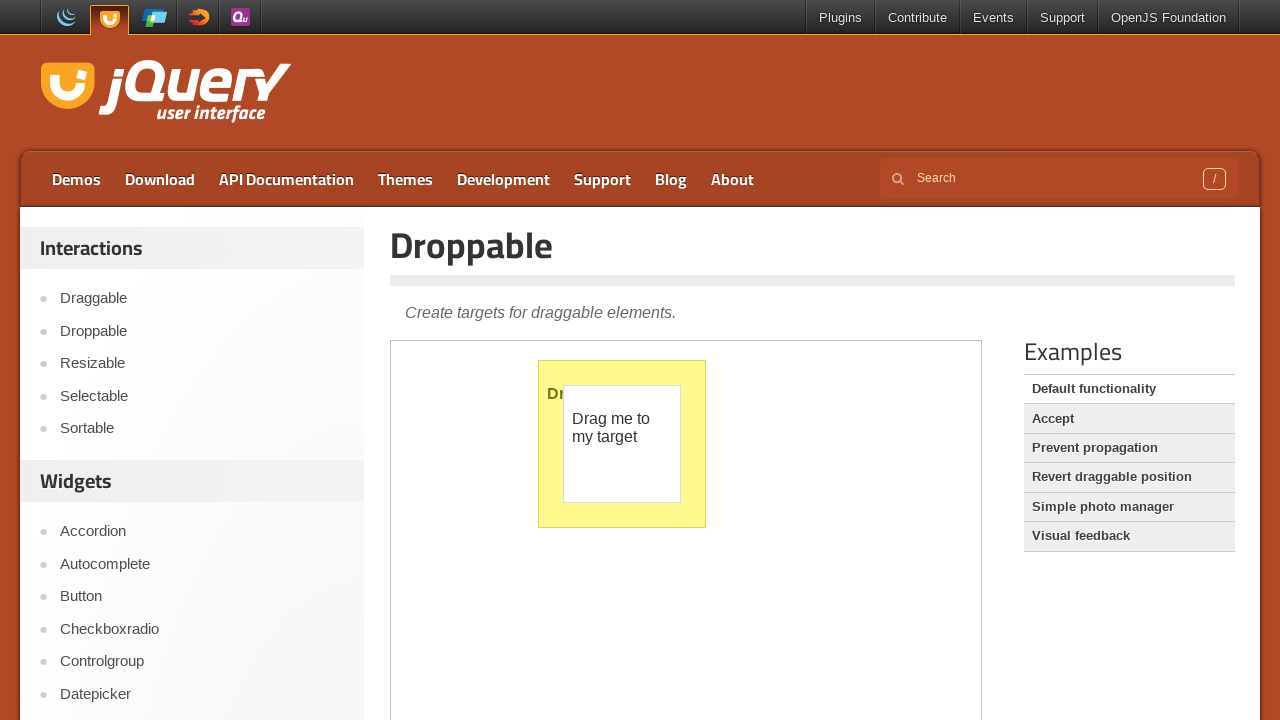